Tests add/remove elements functionality by clicking add button twice, then removing one element, and verifying only one element remains

Starting URL: http://the-internet.herokuapp.com/add_remove_elements/

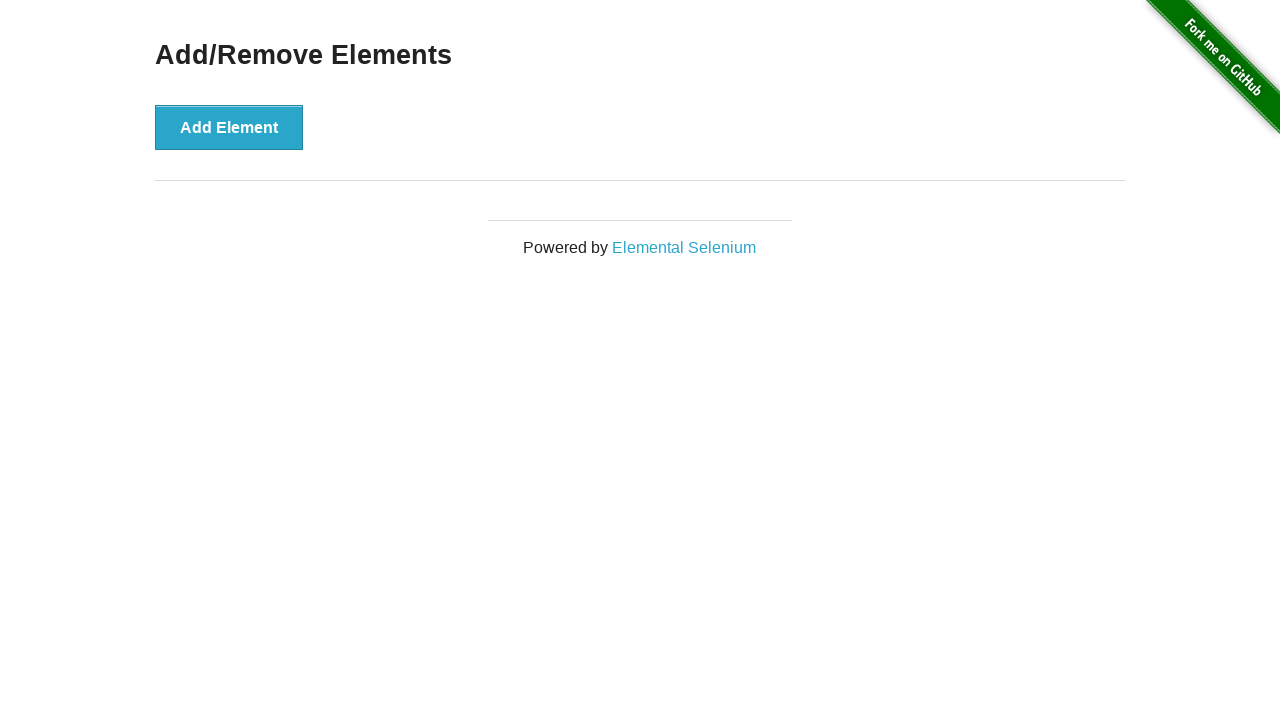

Clicked add element button (first time) at (229, 127) on xpath=//*[@id='content']/div/button
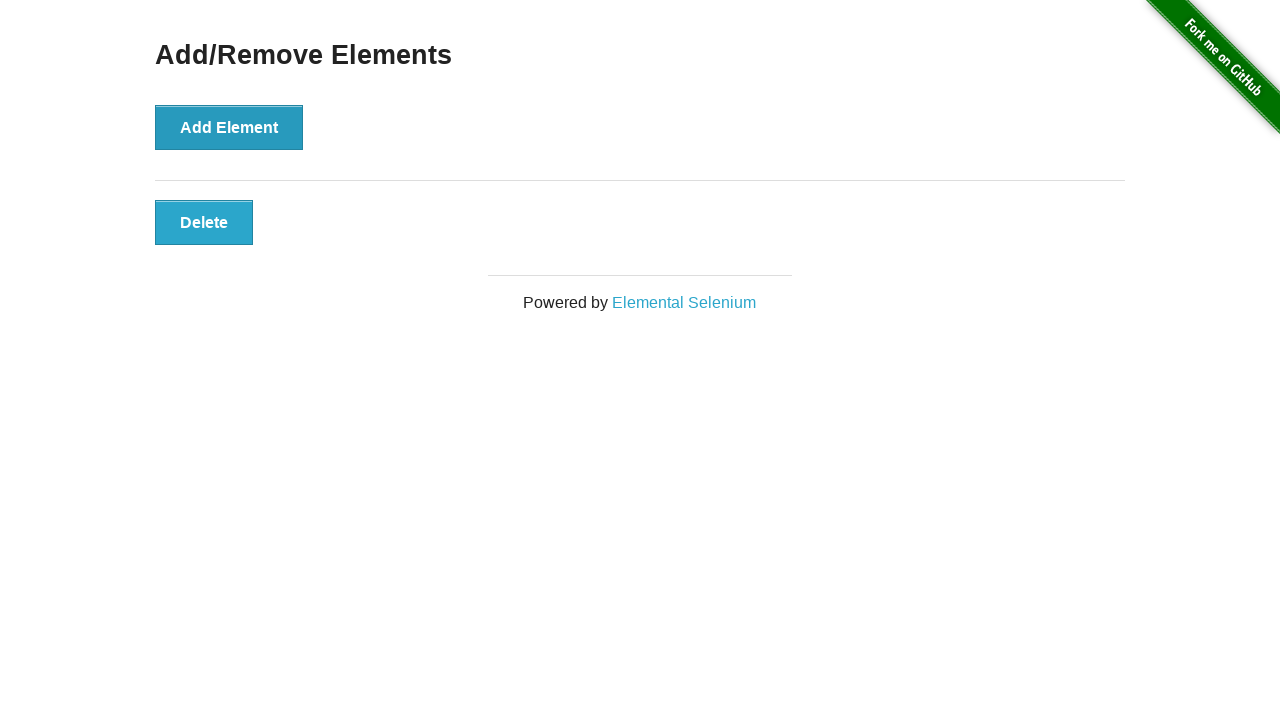

Clicked add element button (second time) at (229, 127) on xpath=//*[@id='content']/div/button
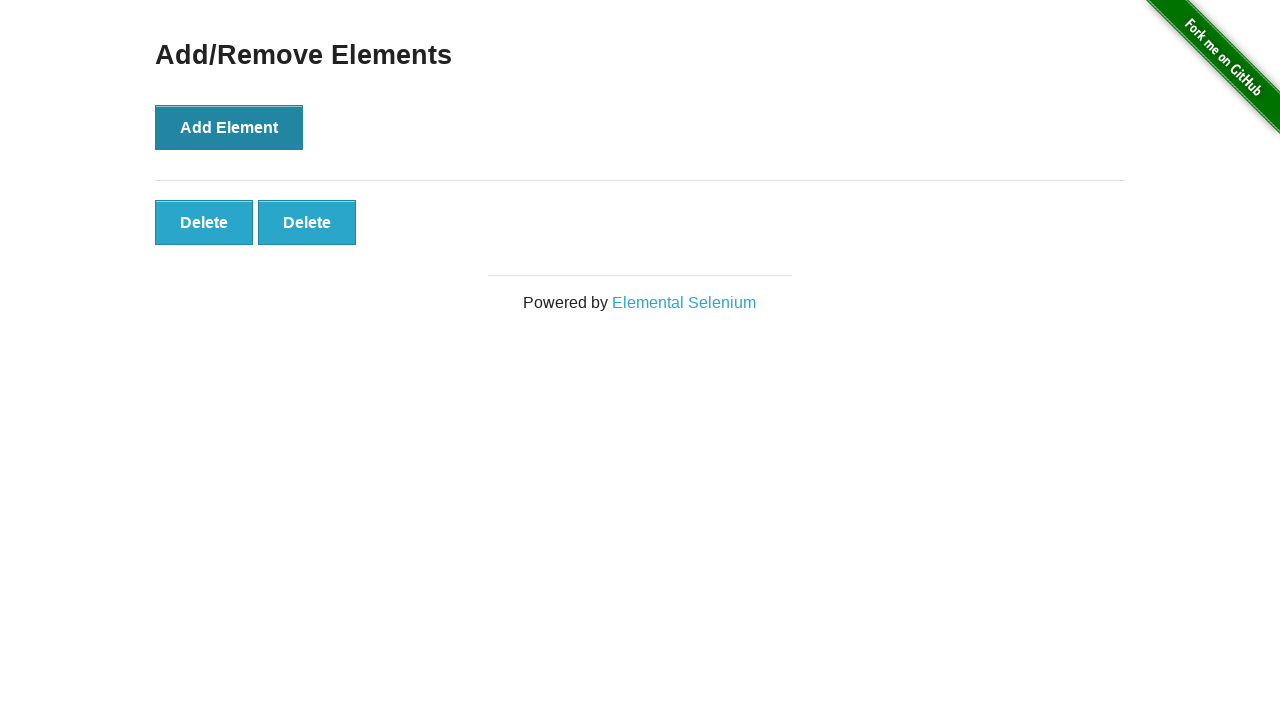

Clicked remove button for second element at (307, 222) on xpath=//*[@id='elements']/button[2]
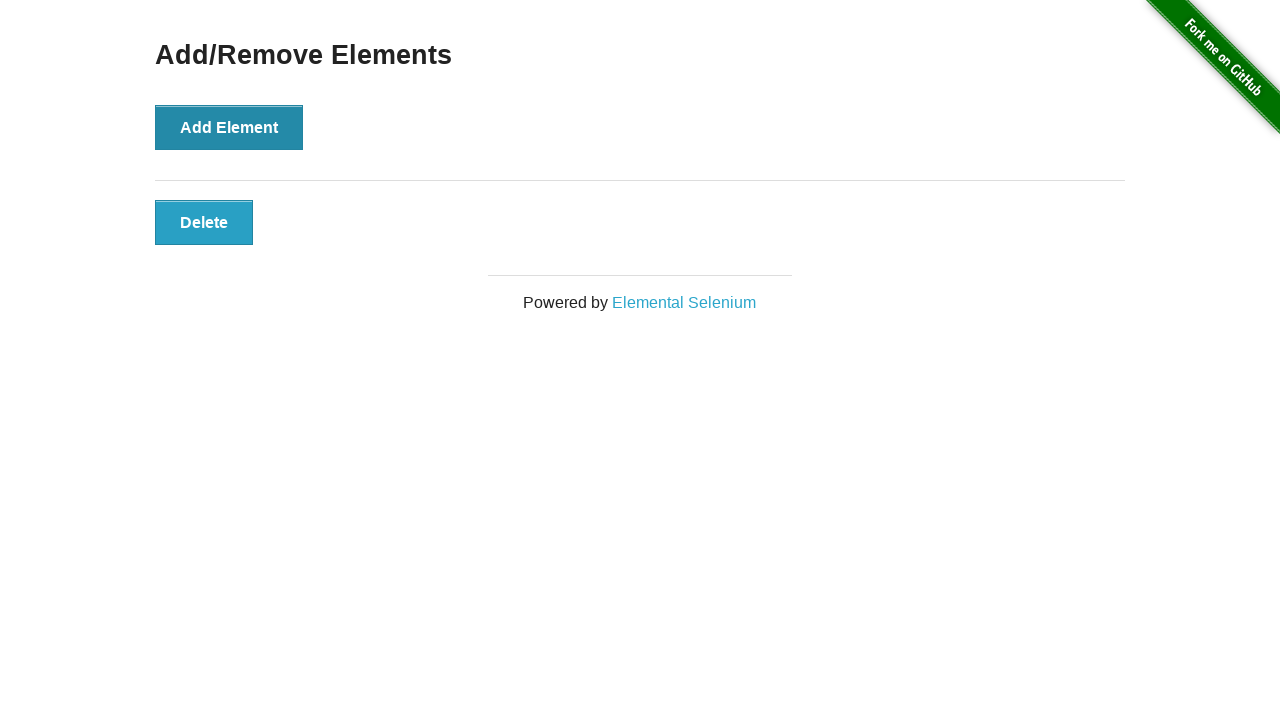

Verified that only one element remains
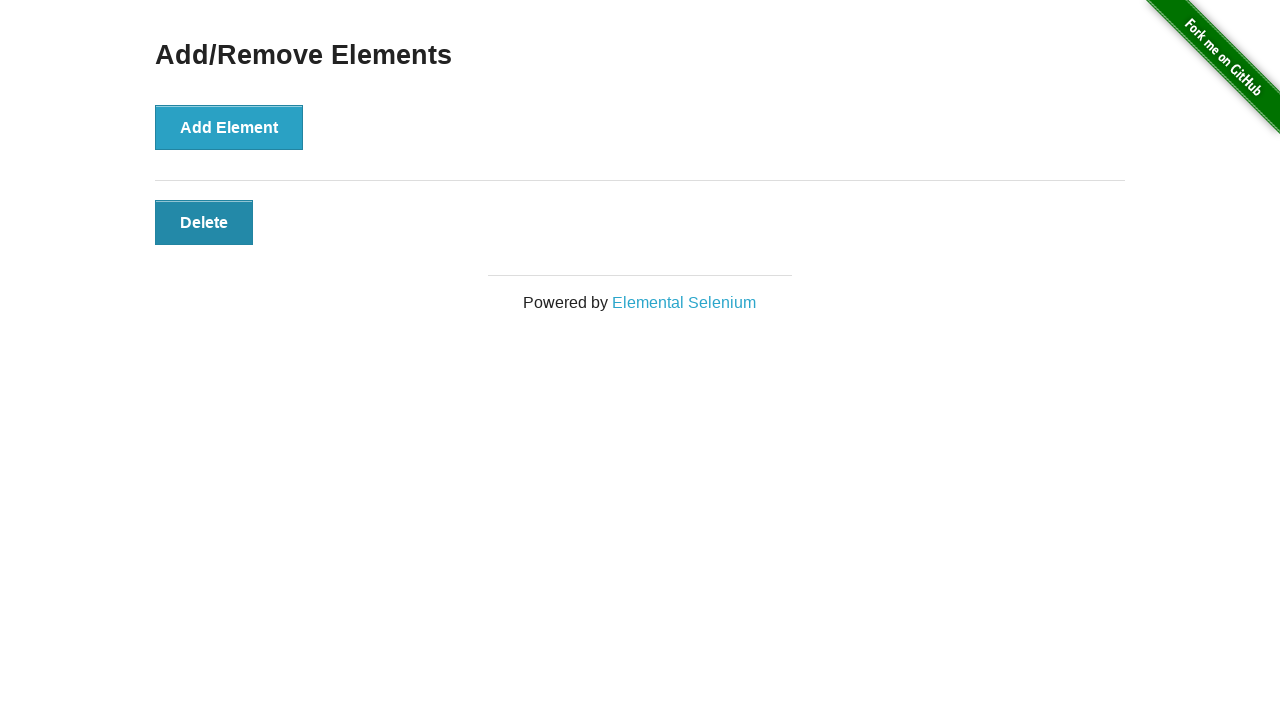

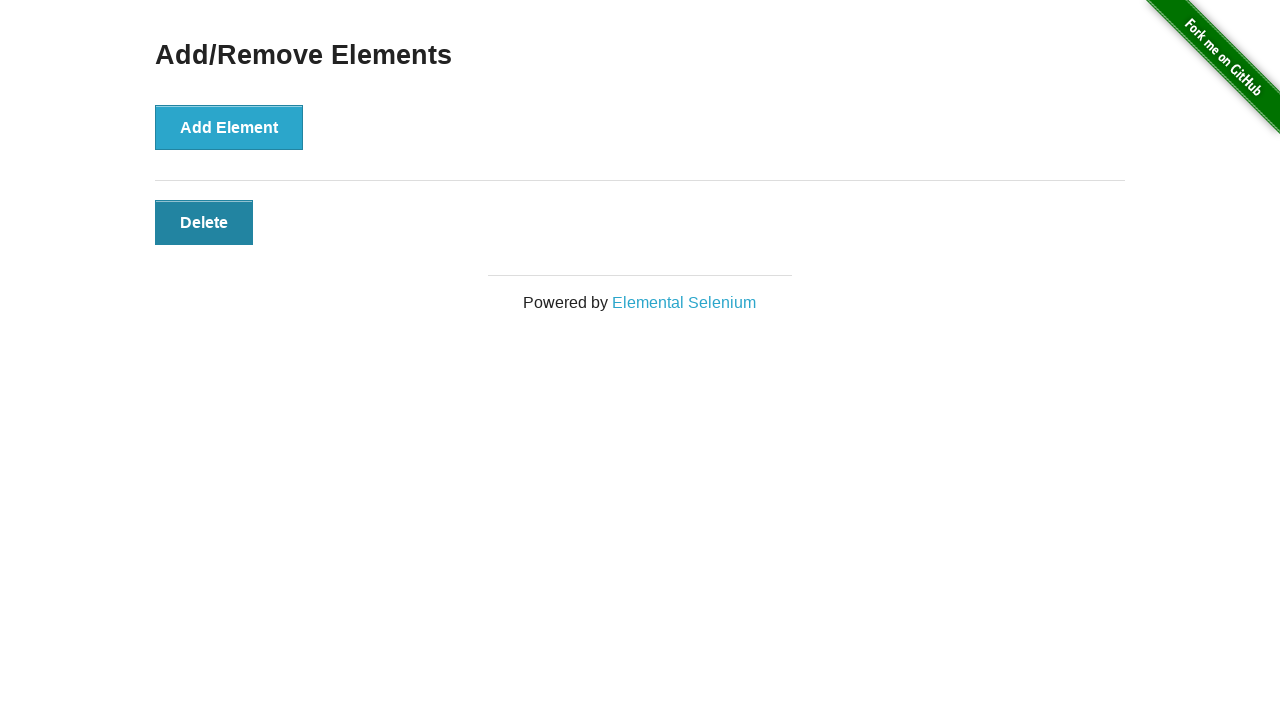